Tests browser window resizing and form field manipulation using JavaScript execution on the zlti.com website

Starting URL: http://www.zlti.com

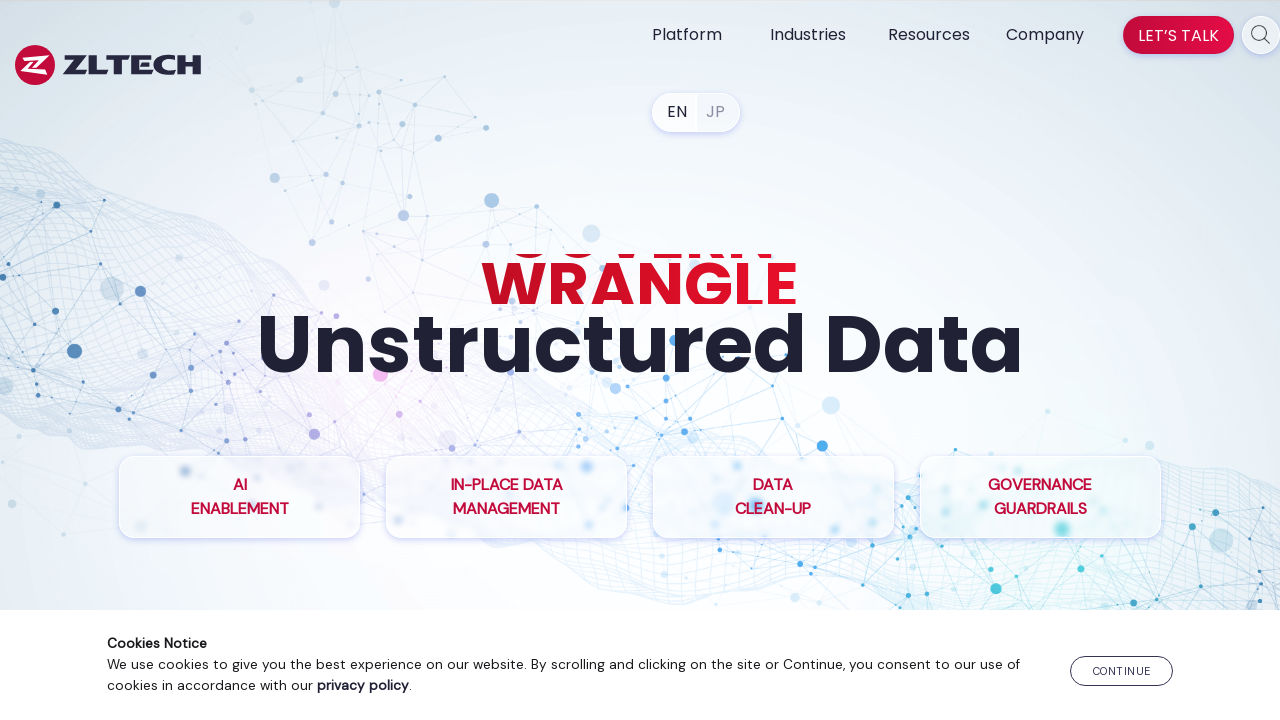

Resized browser window to 2000x1000 pixels
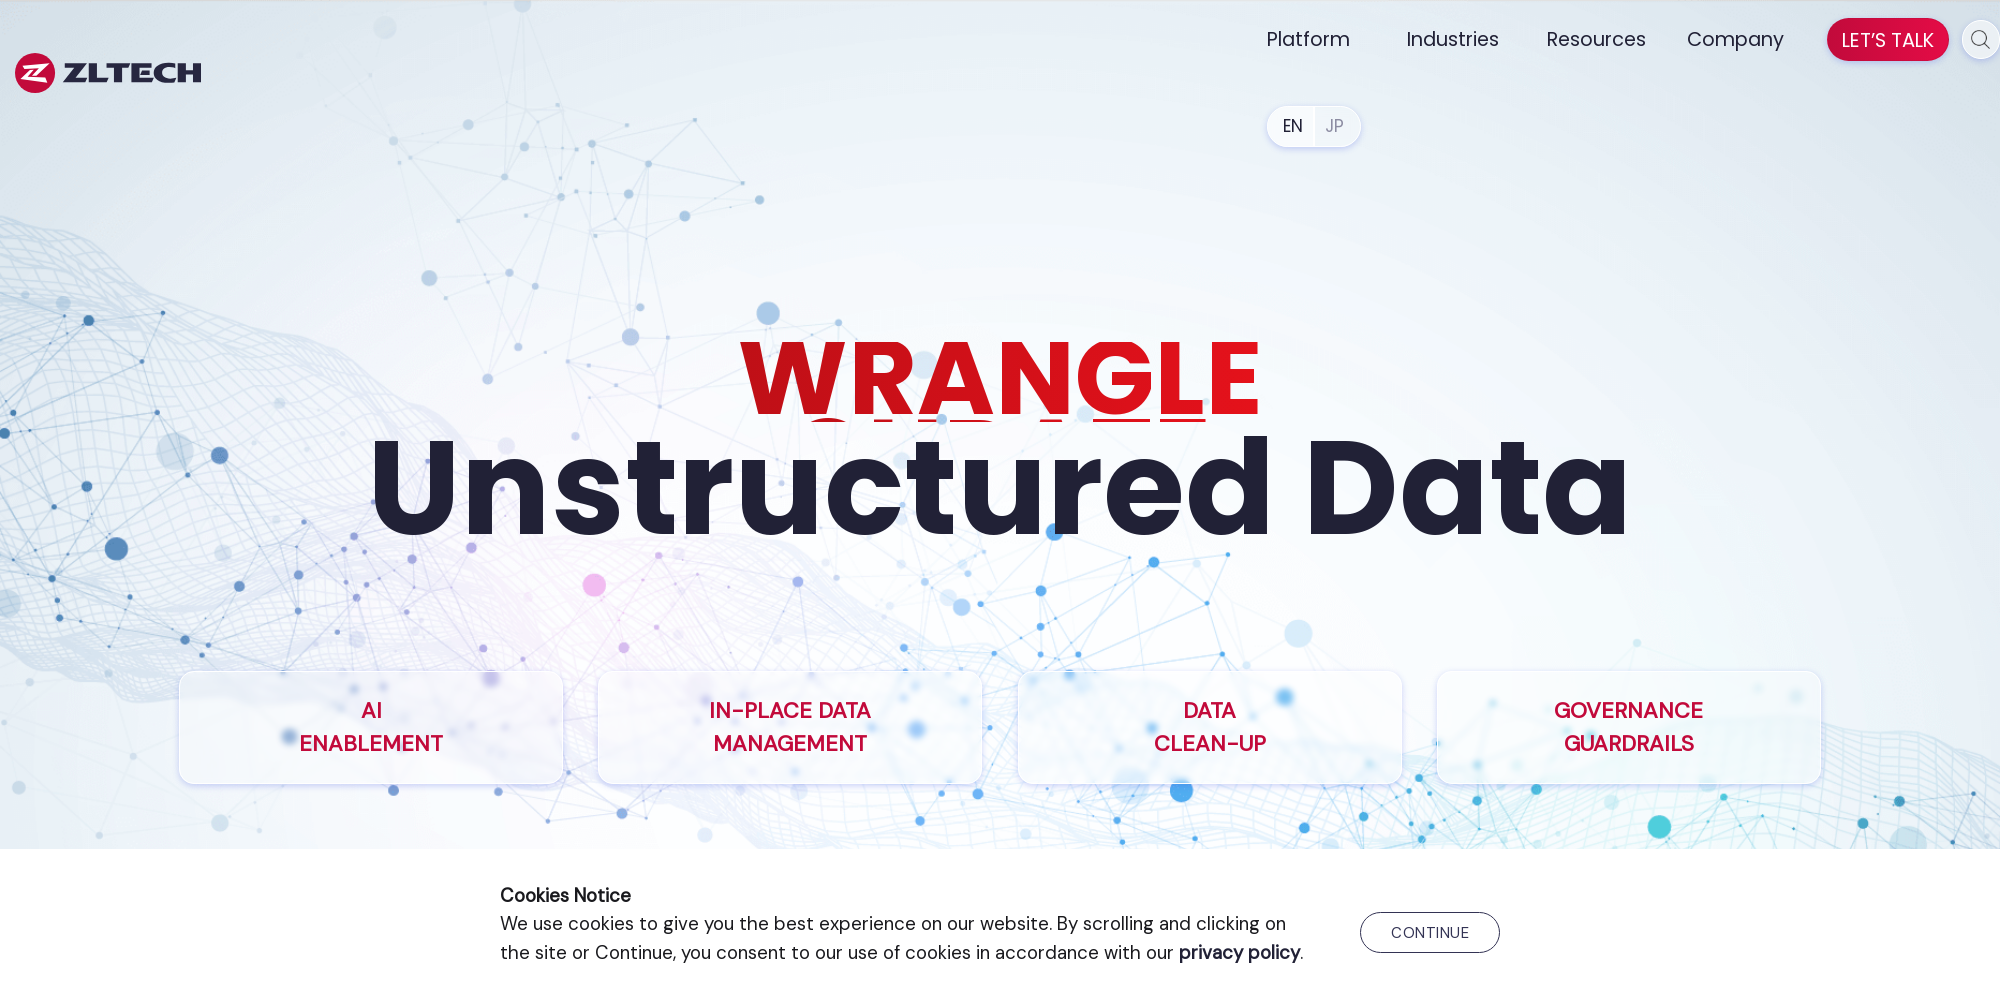

Set search form field value to 'without send keys' using JavaScript
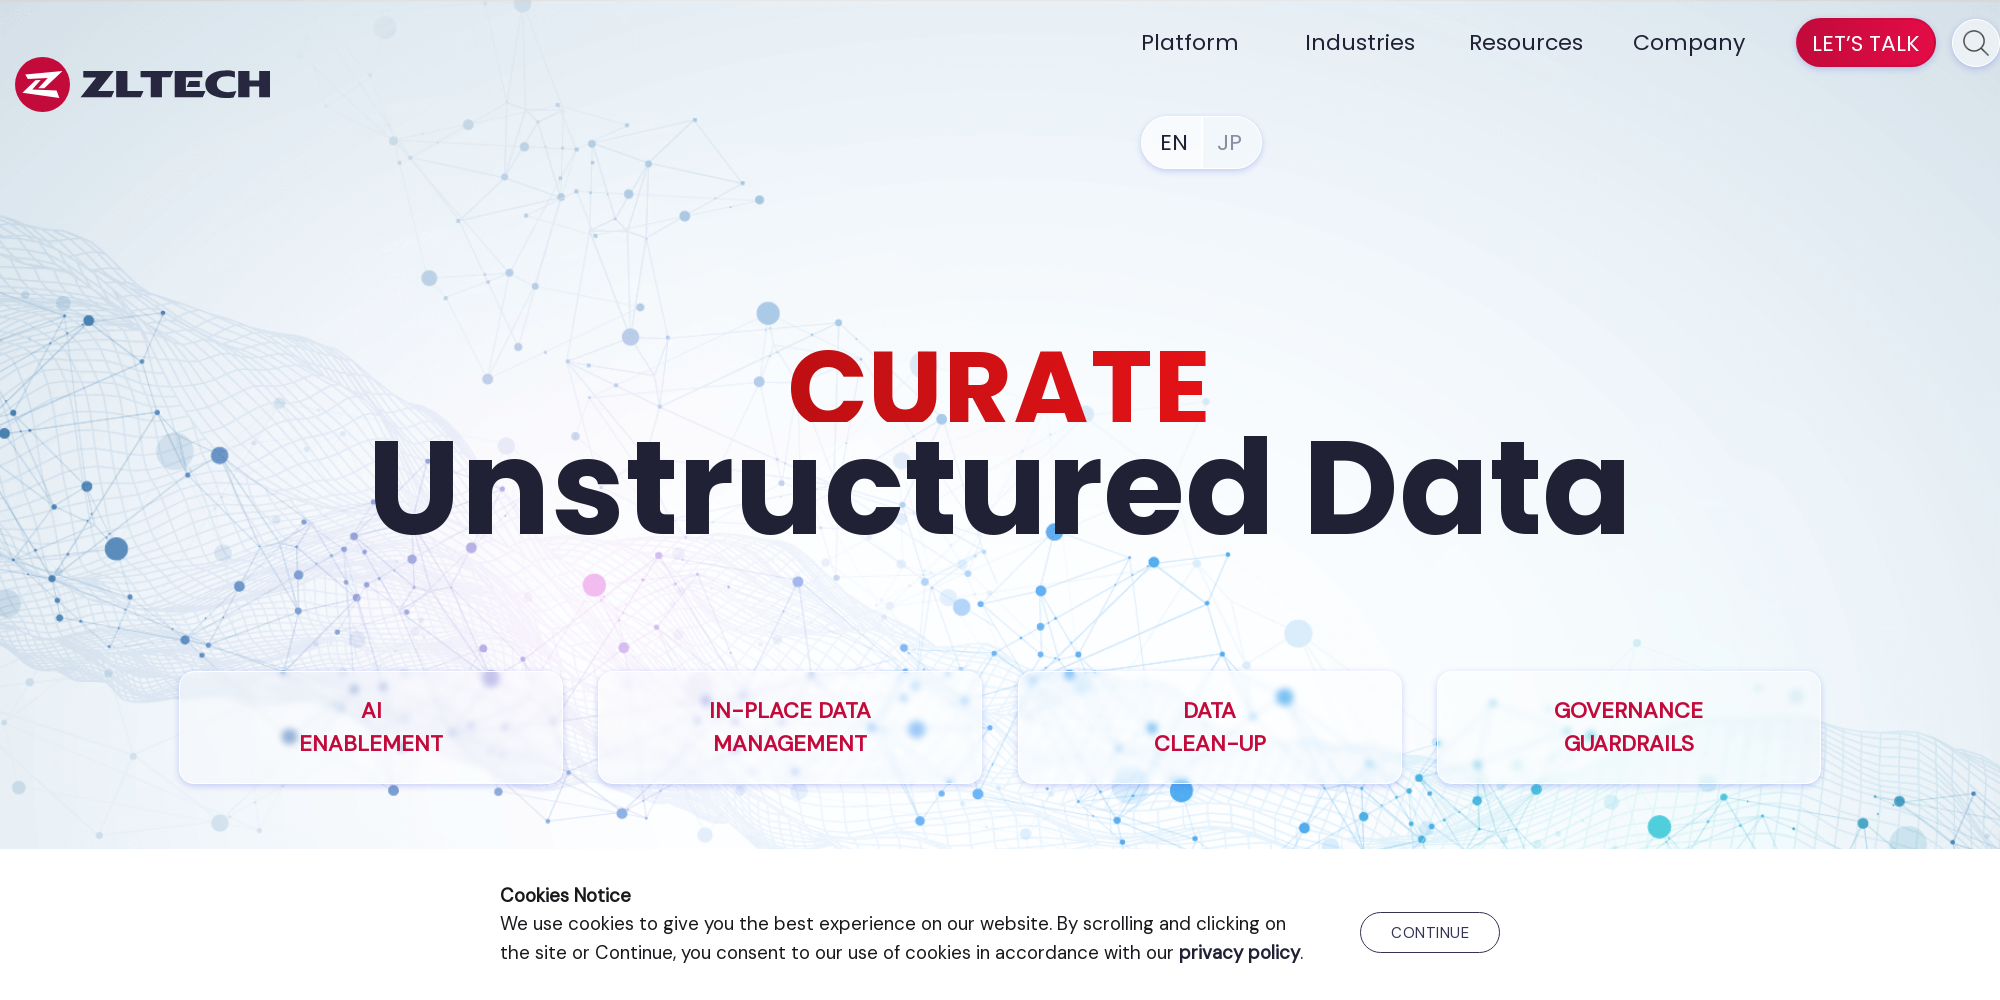

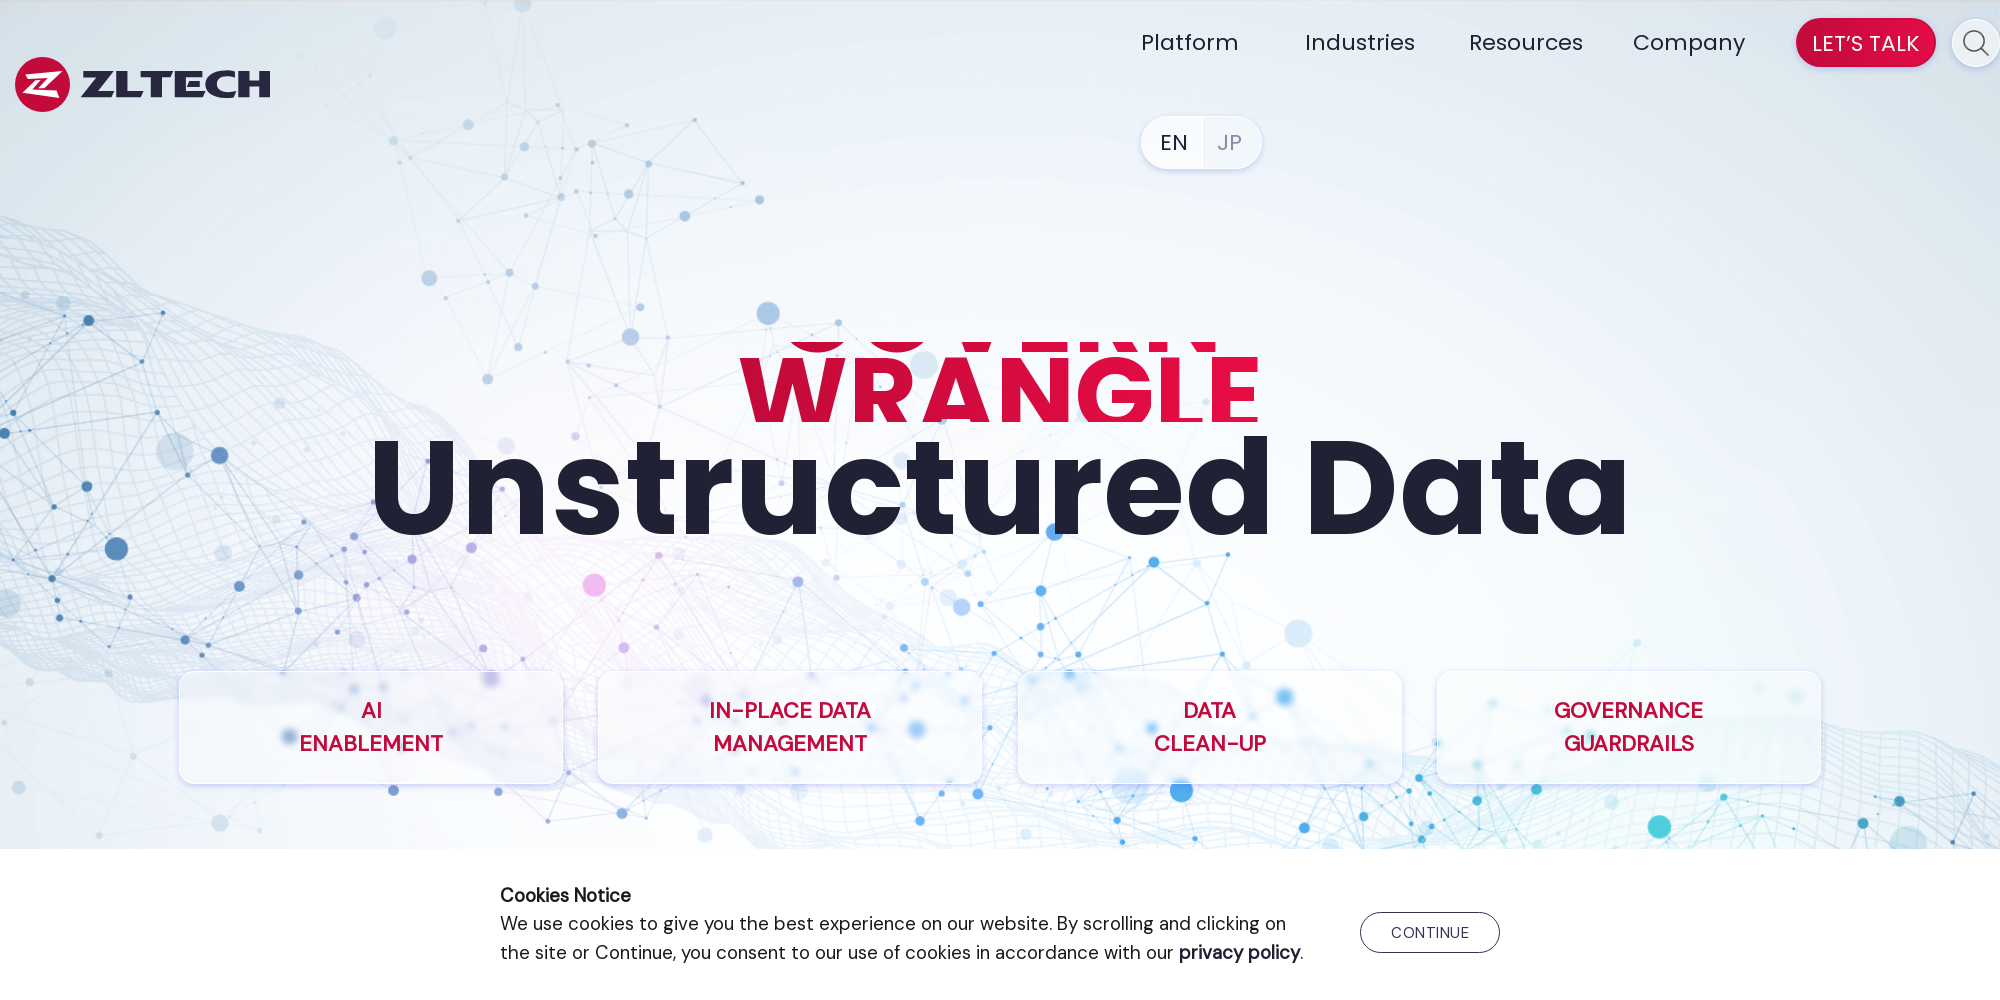